Tests an emoji picker demo page by switching to an iframe, clicking on the nature emoji tab, then filling out a form with various text fields and submitting it

Starting URL: https://www.jqueryscript.net/demo/Easy-iFrame-based-Twitter-Emoji-Picker-Plugin-jQuery-Emoojis/

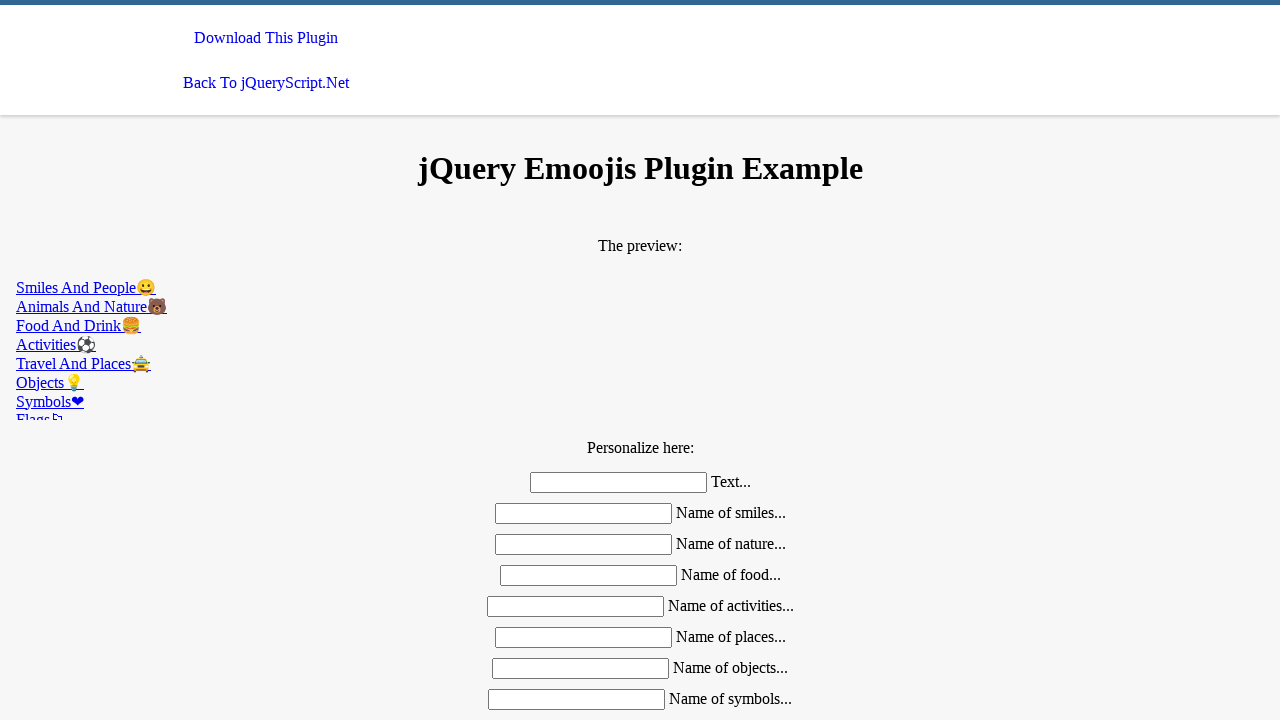

Located the emoji picker iframe
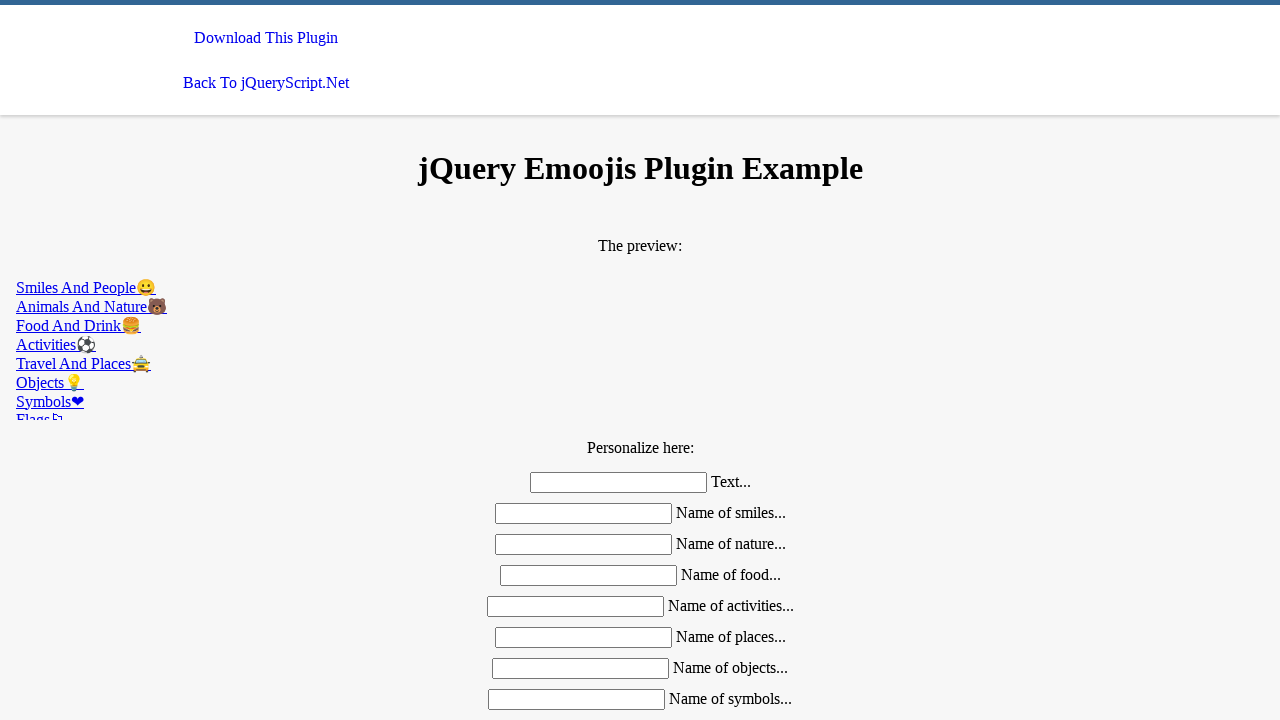

Clicked on the nature emoji tab at (640, 306) on #emoojis >> internal:control=enter-frame >> a[href='#nature']
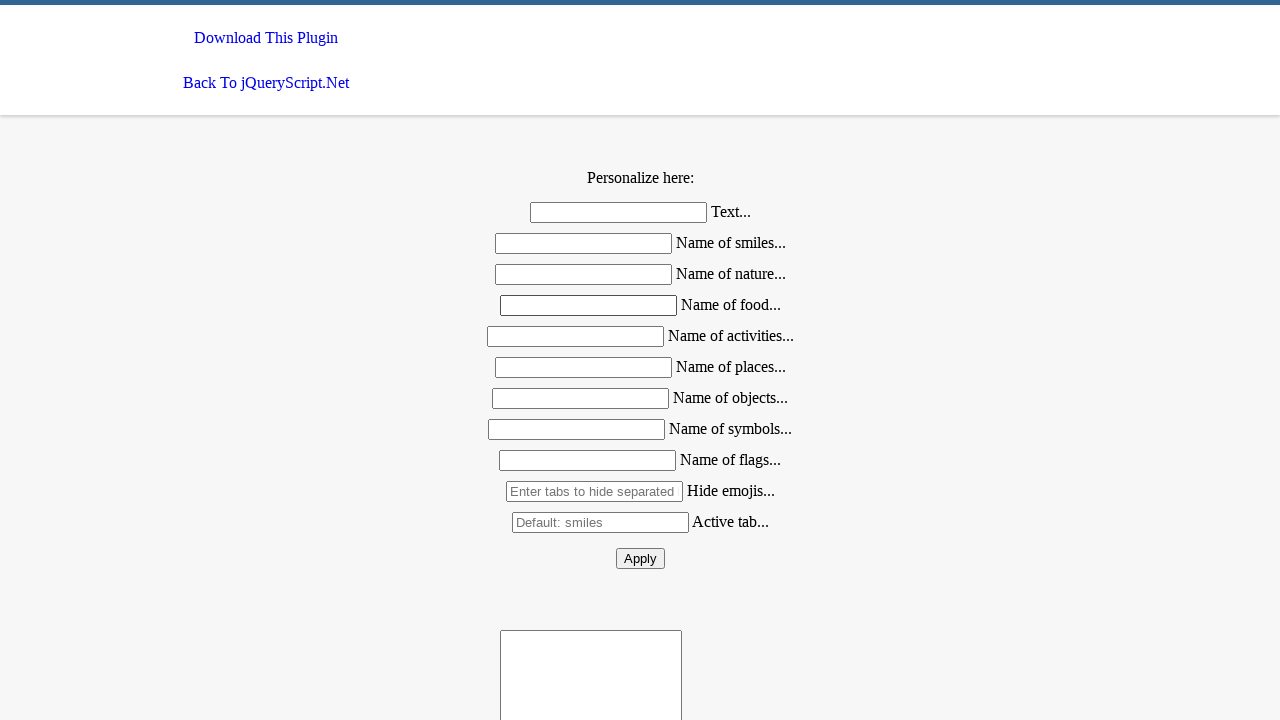

Filled text field with 'Wat een gezellige wereld' on #text
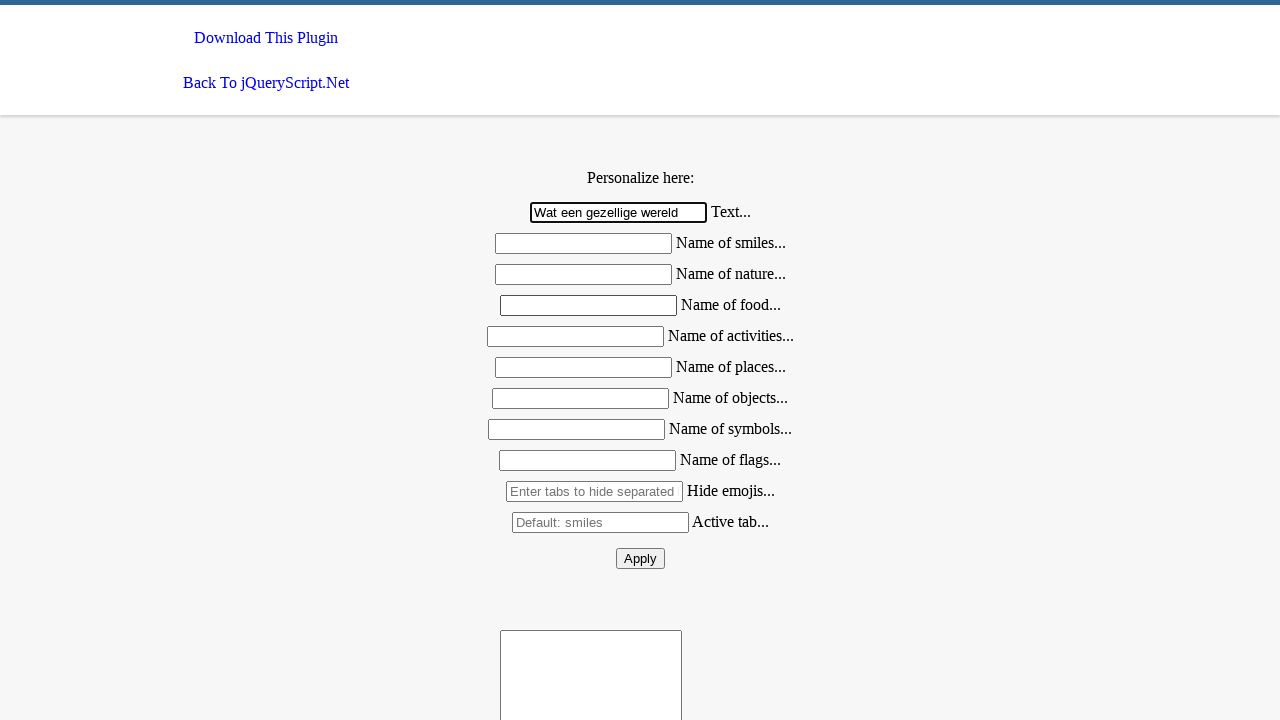

Filled smiles field with 'Ik ben blij' on #smiles
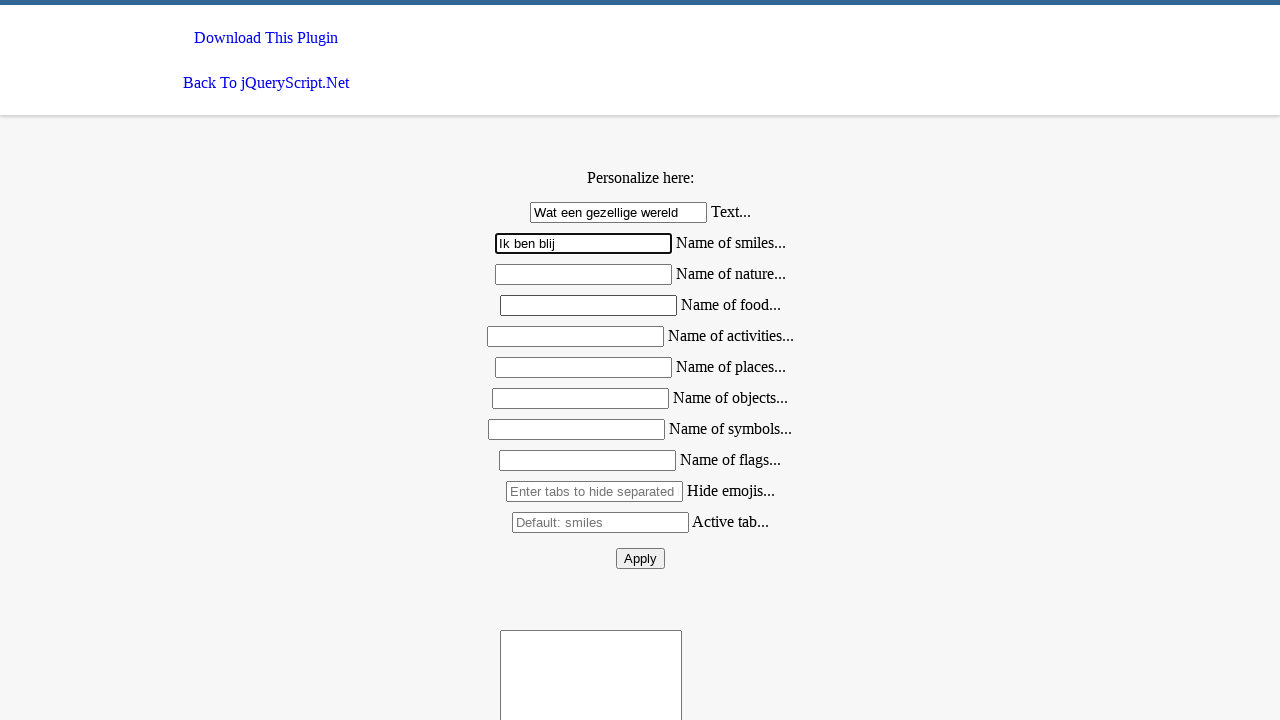

Filled nature field with 'Nederland' on #nature
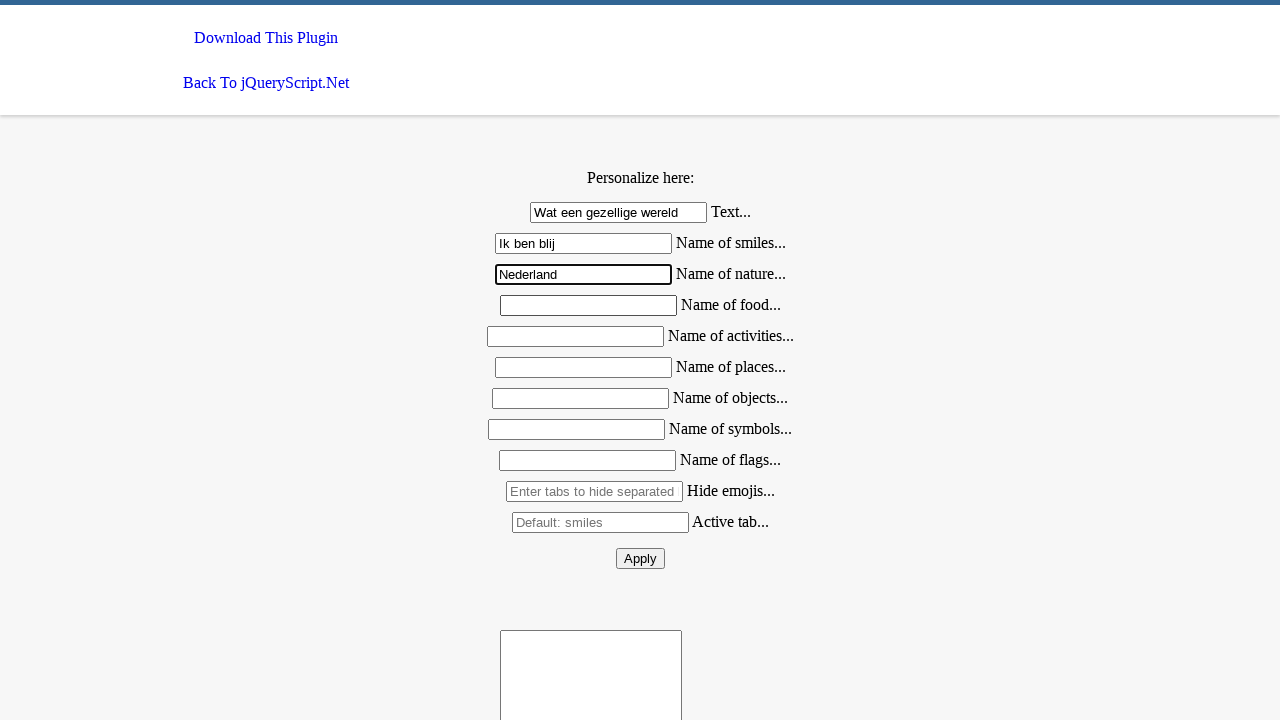

Filled food field with 'Turkse doner' on #food
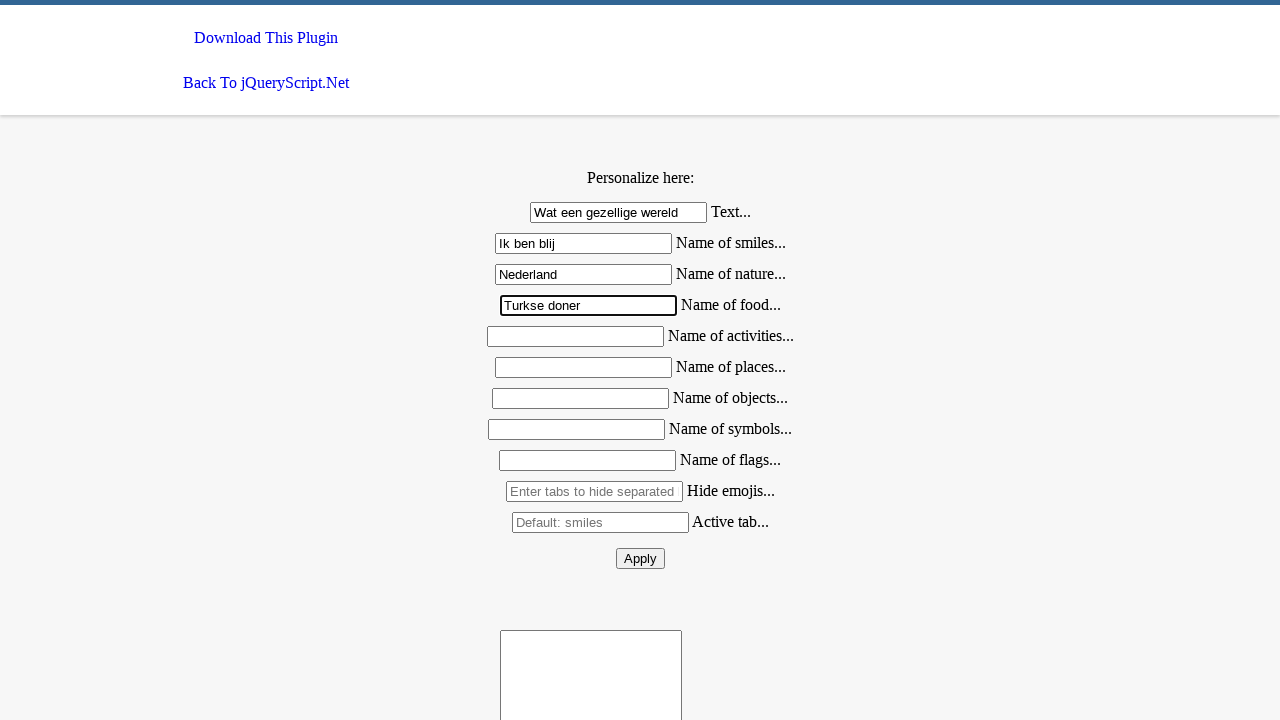

Filled activities field with 'wandelen' on #activities
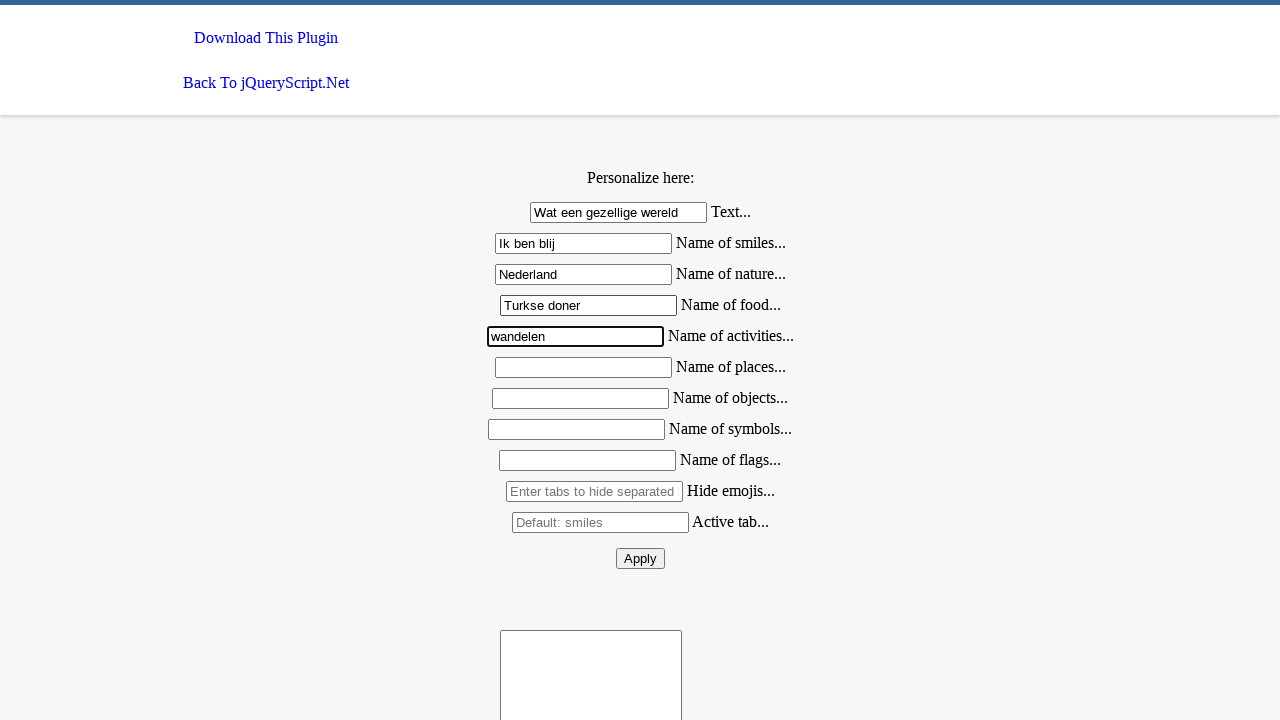

Filled places field with 'Amsterdam' on #places
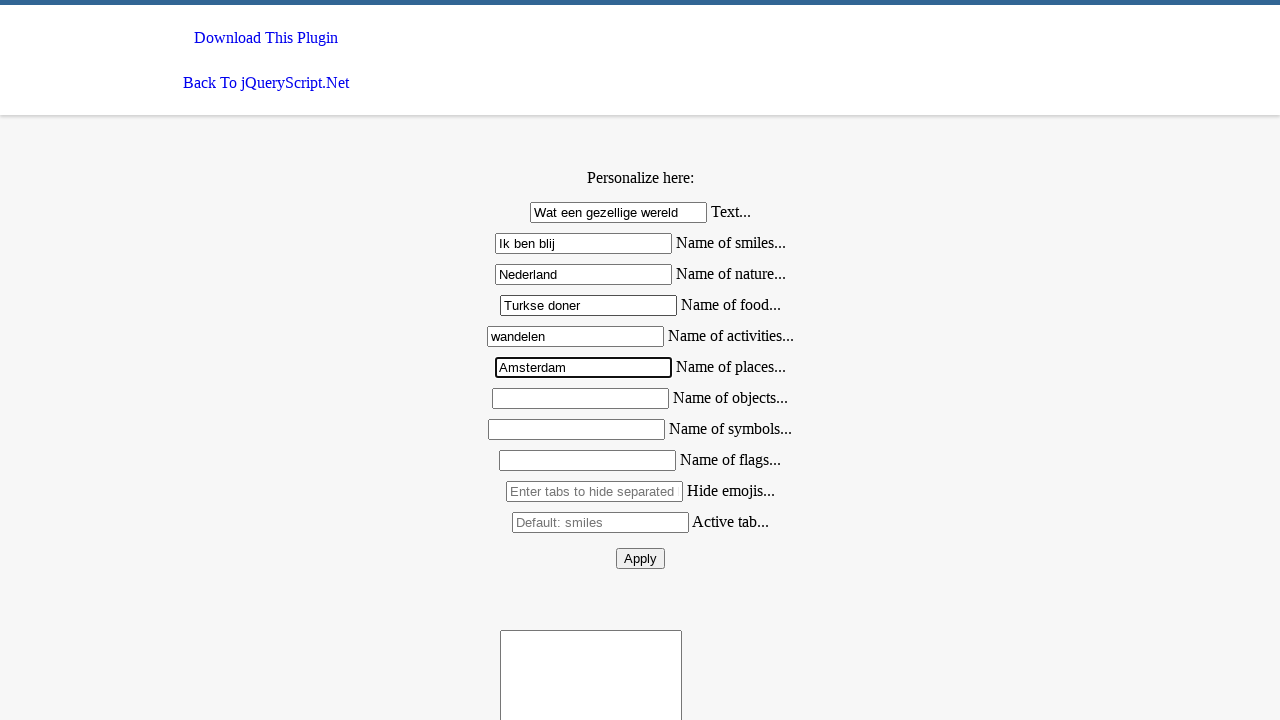

Filled objects field with 'klomp' on #objects
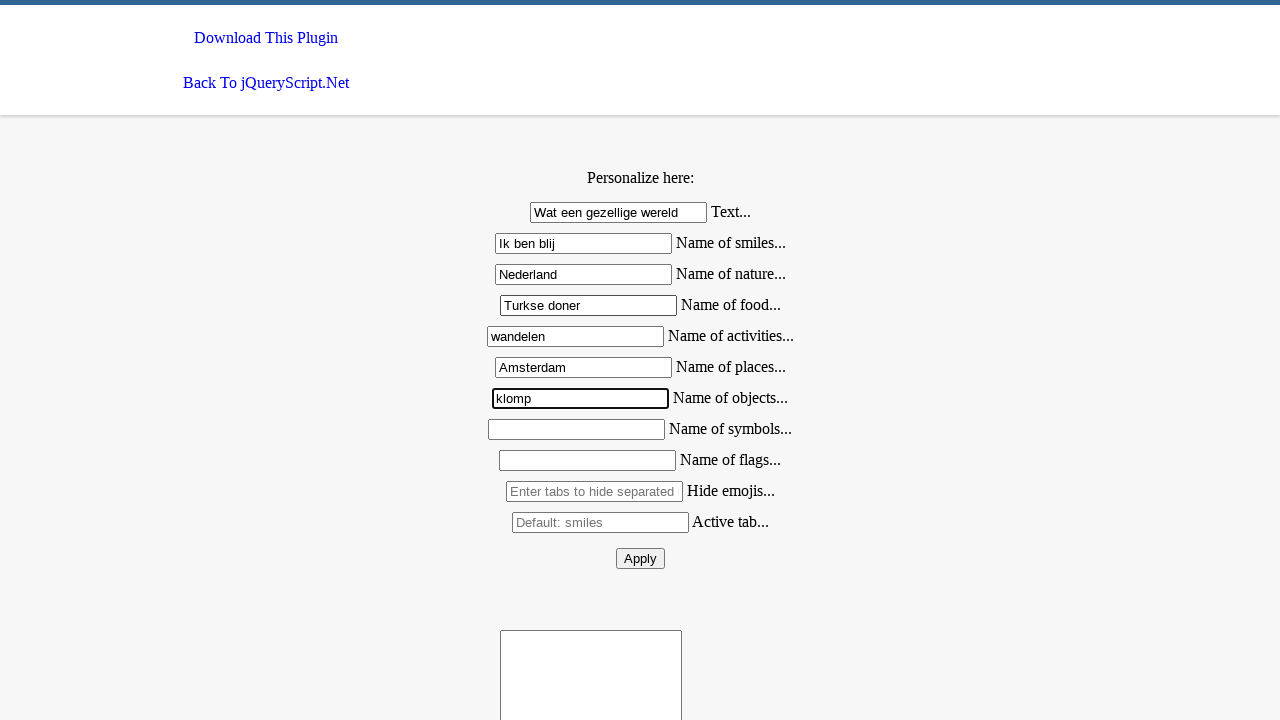

Filled symbols field with 'Molen' on #symbols
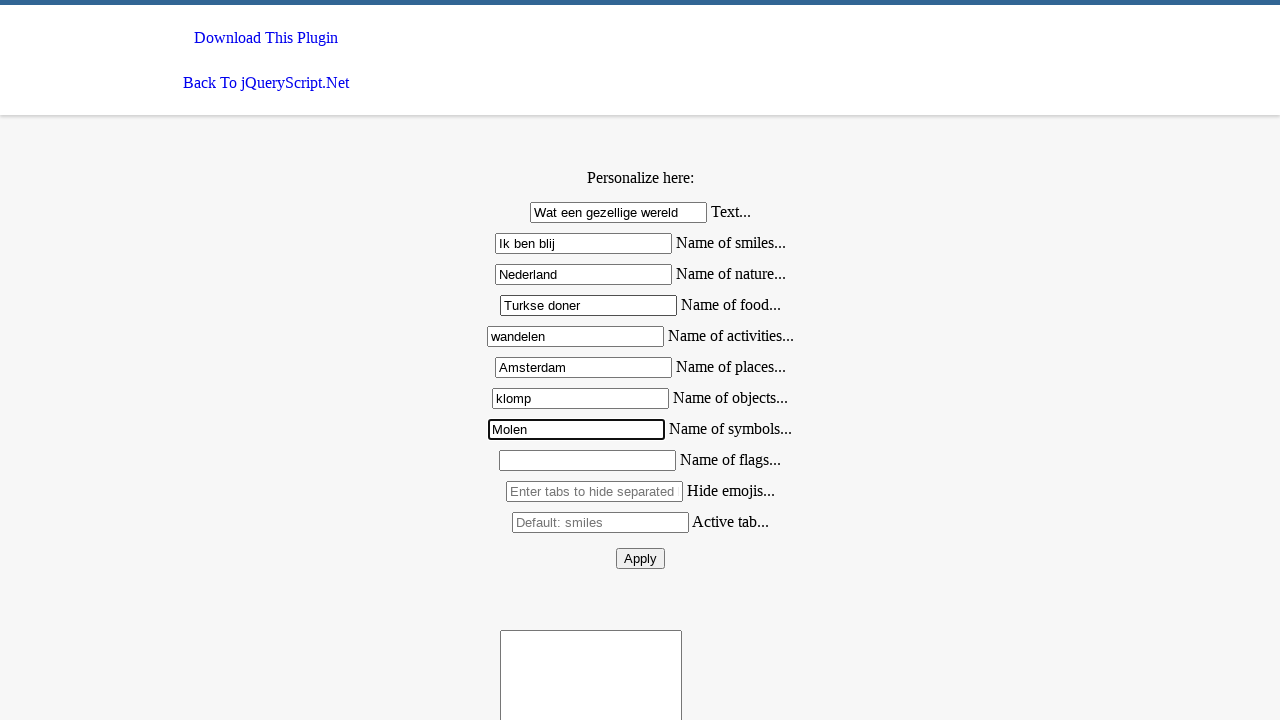

Filled flags field with 'Nederlanse vlag' on #flags
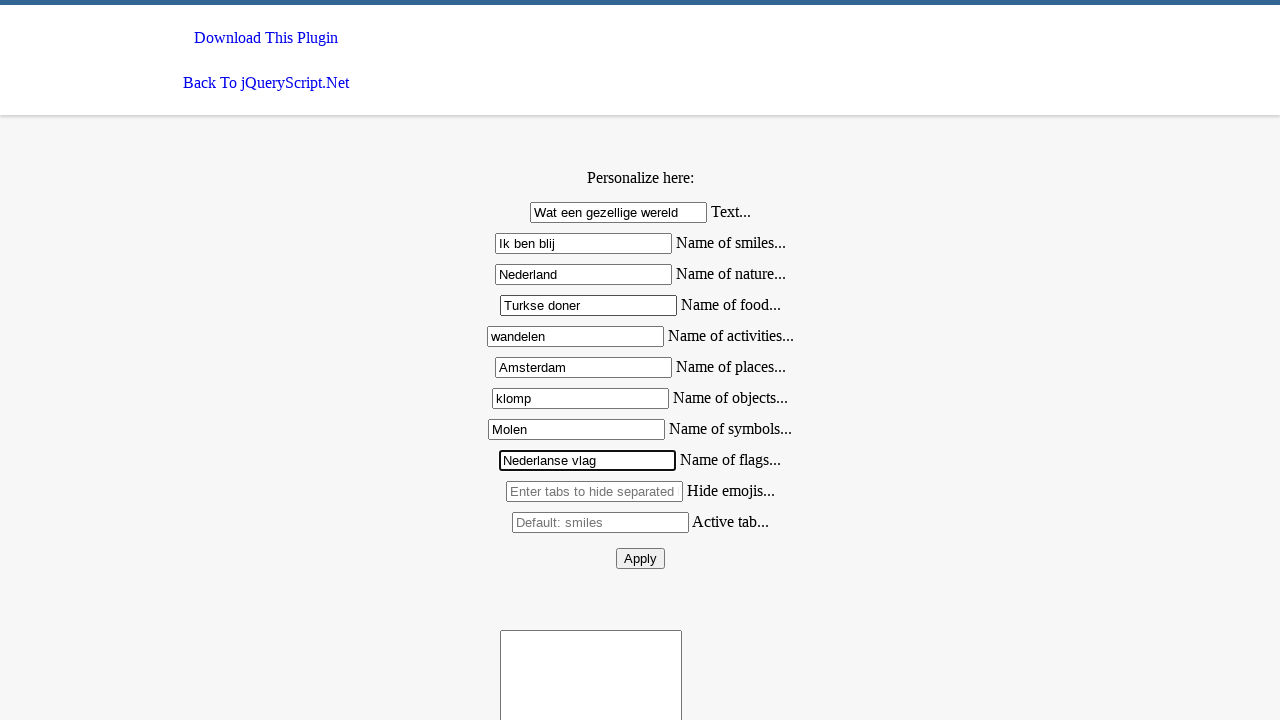

Clicked the send button to submit the form at (640, 558) on #send
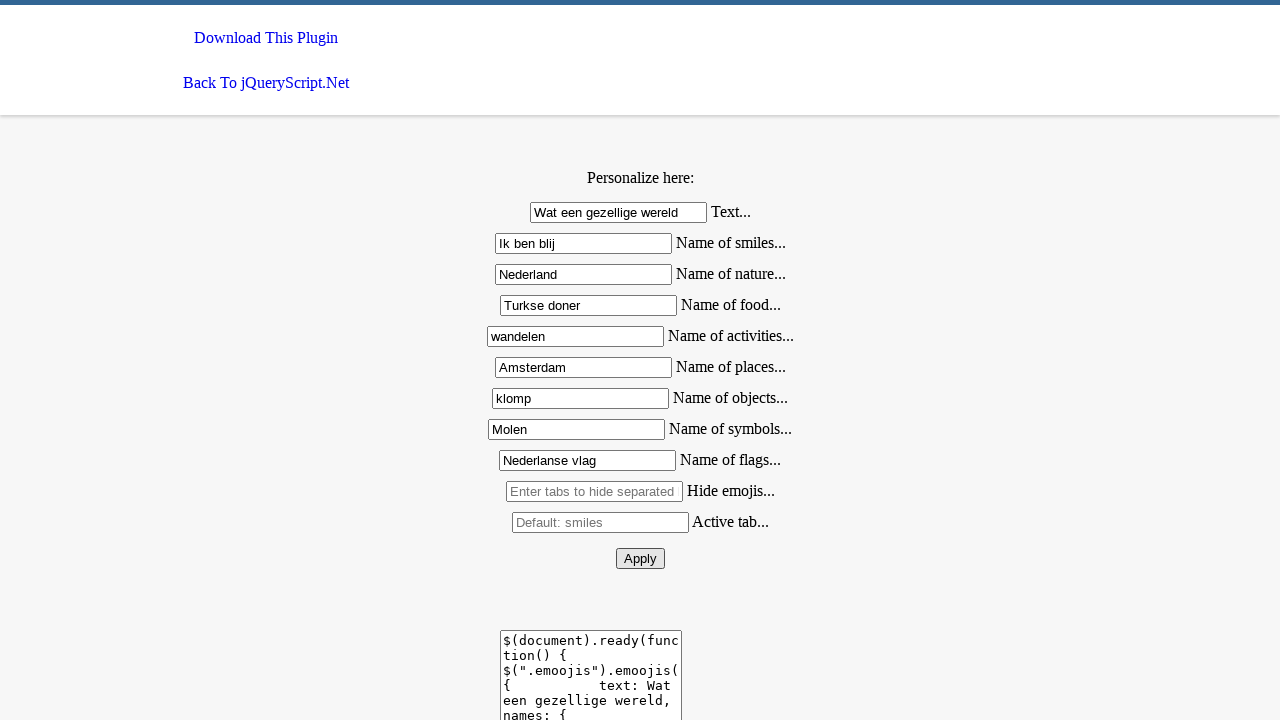

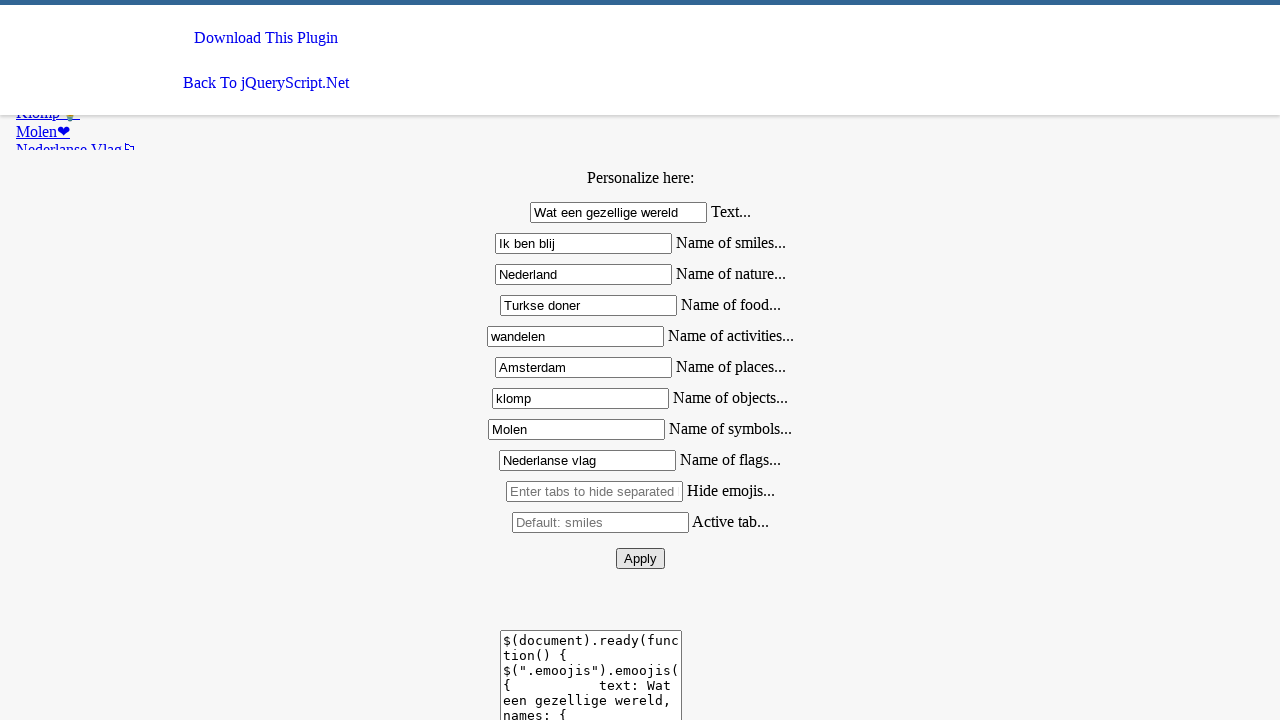